Tests dropdown selection functionality on a signup page by selecting different state options using various selection methods

Starting URL: https://freelance-learn-automation.vercel.app/signup

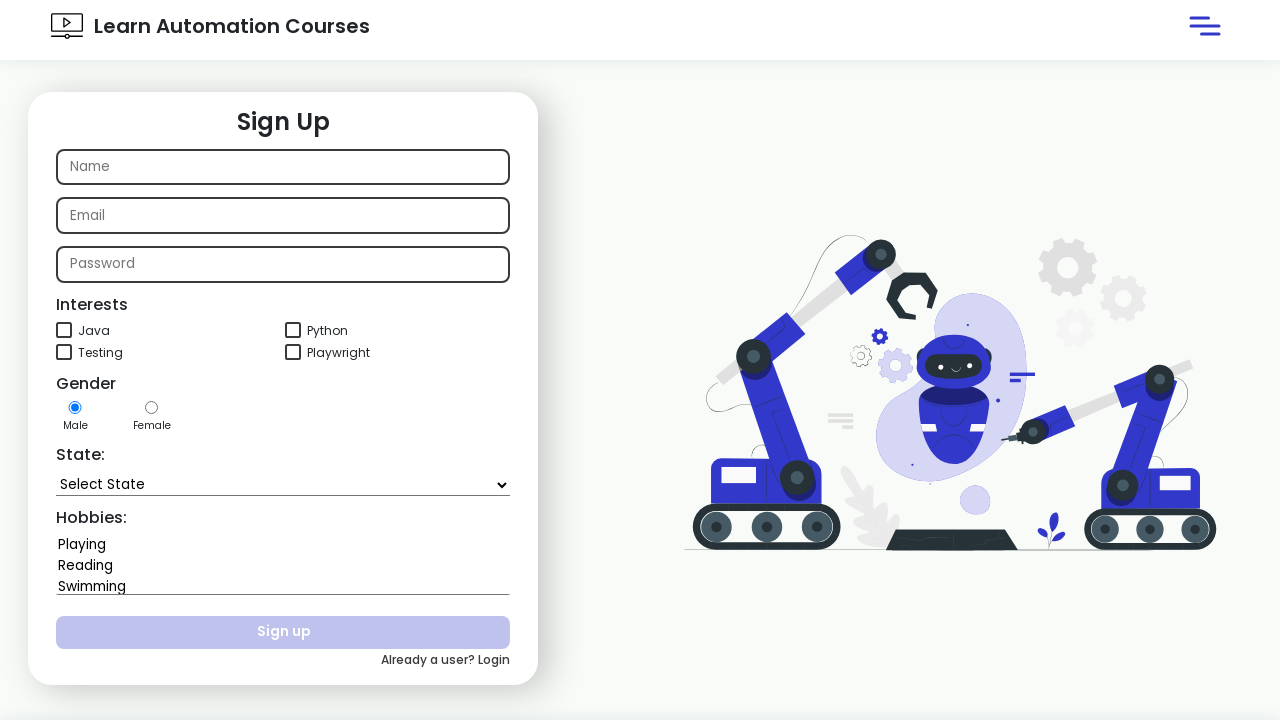

Waited for state dropdown to be available
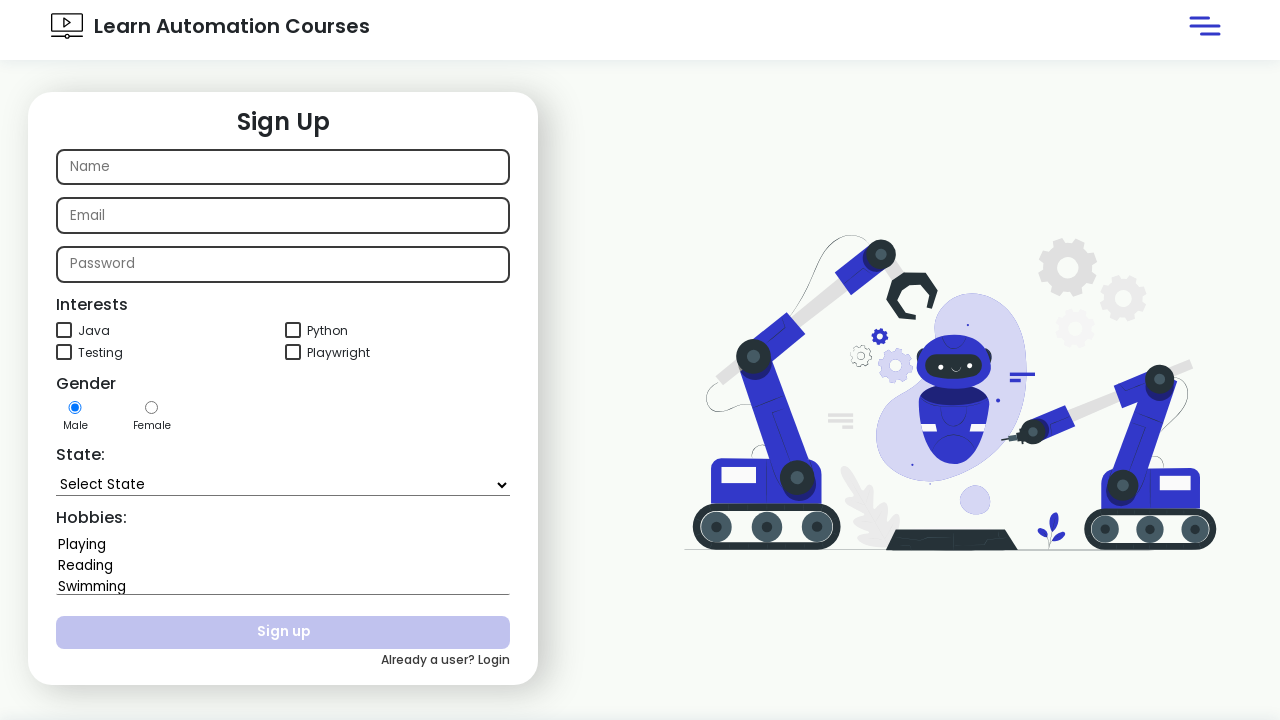

Selected dropdown option by index 5 (6th option) on #state
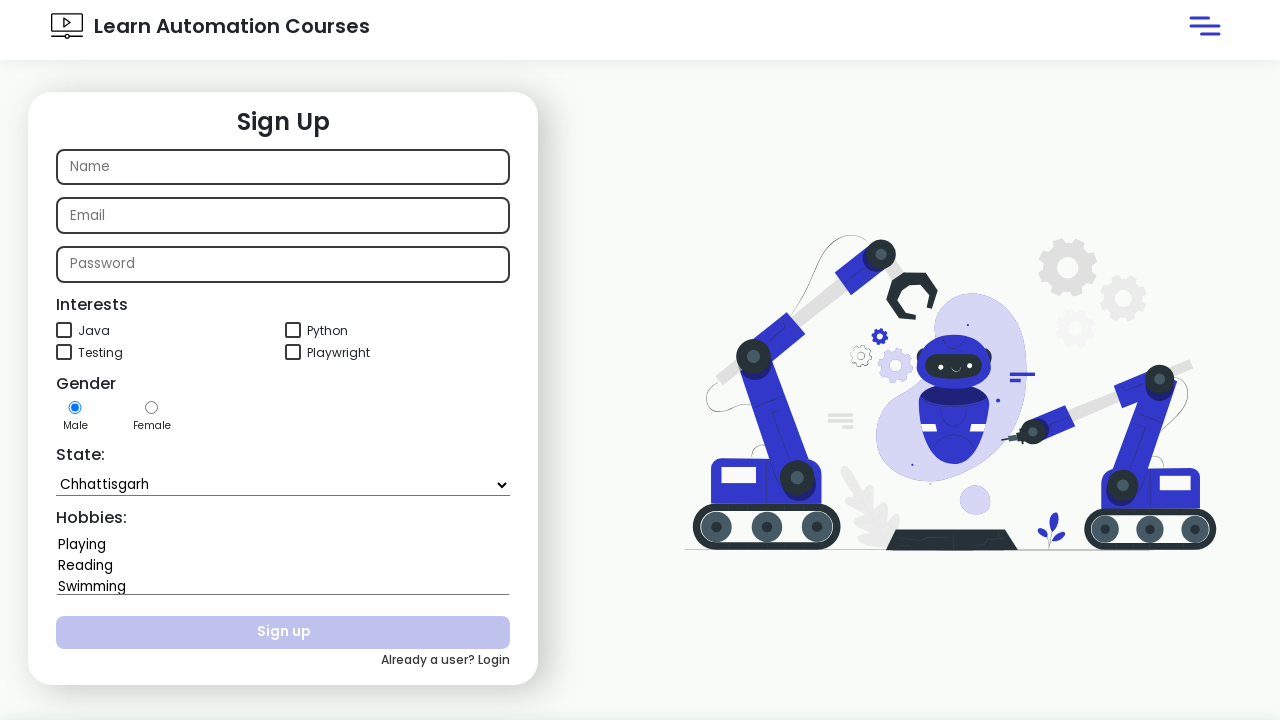

Waited 2 seconds between dropdown selections
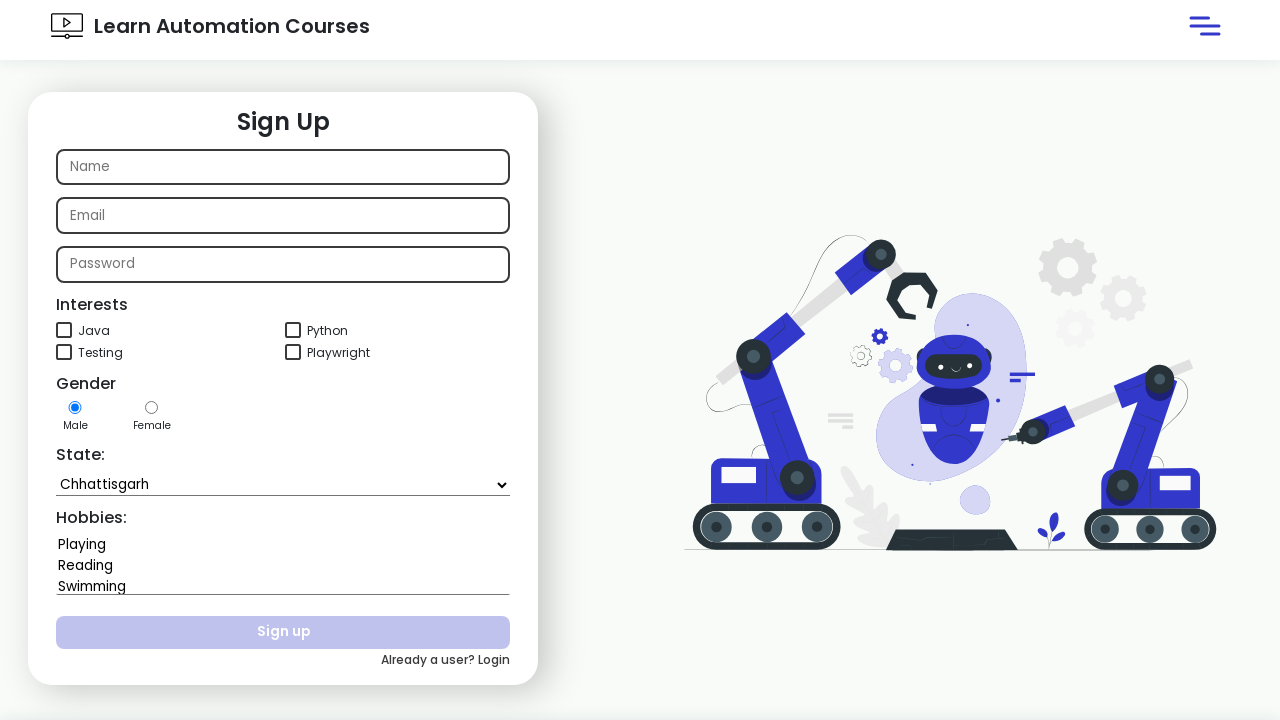

Selected dropdown option by value 'Karnataka' on #state
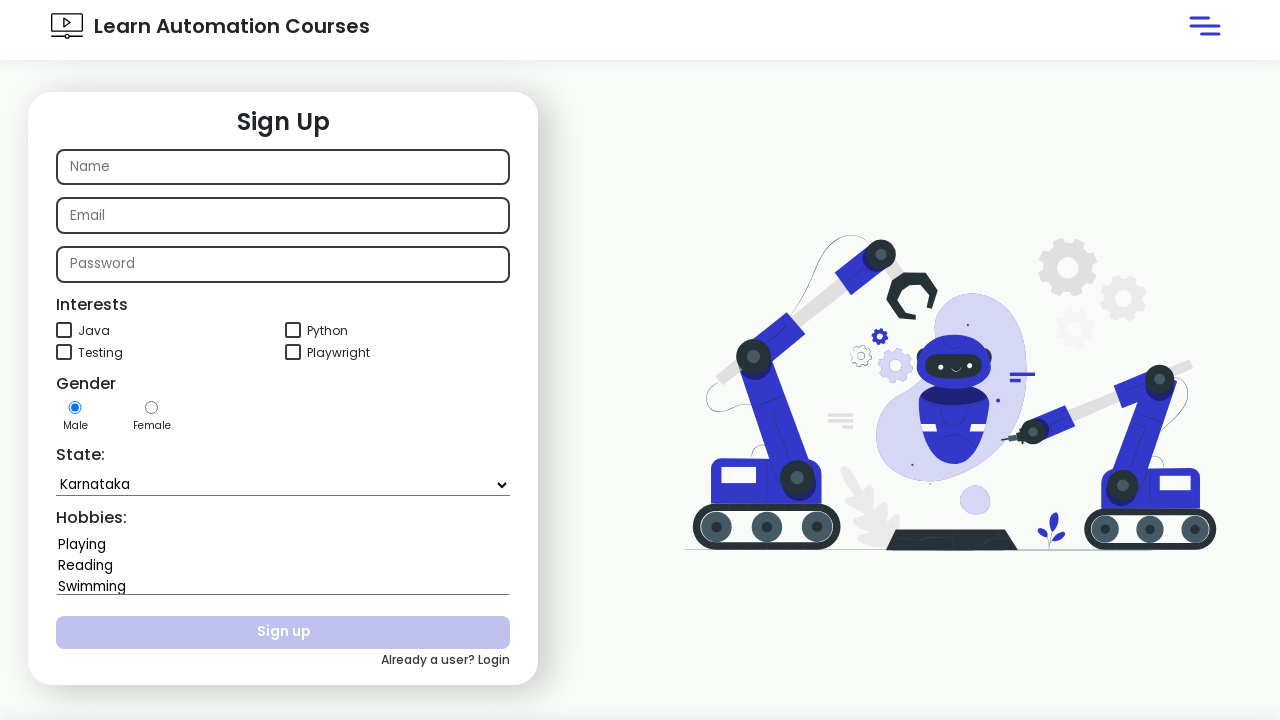

Waited 2 seconds between dropdown selections
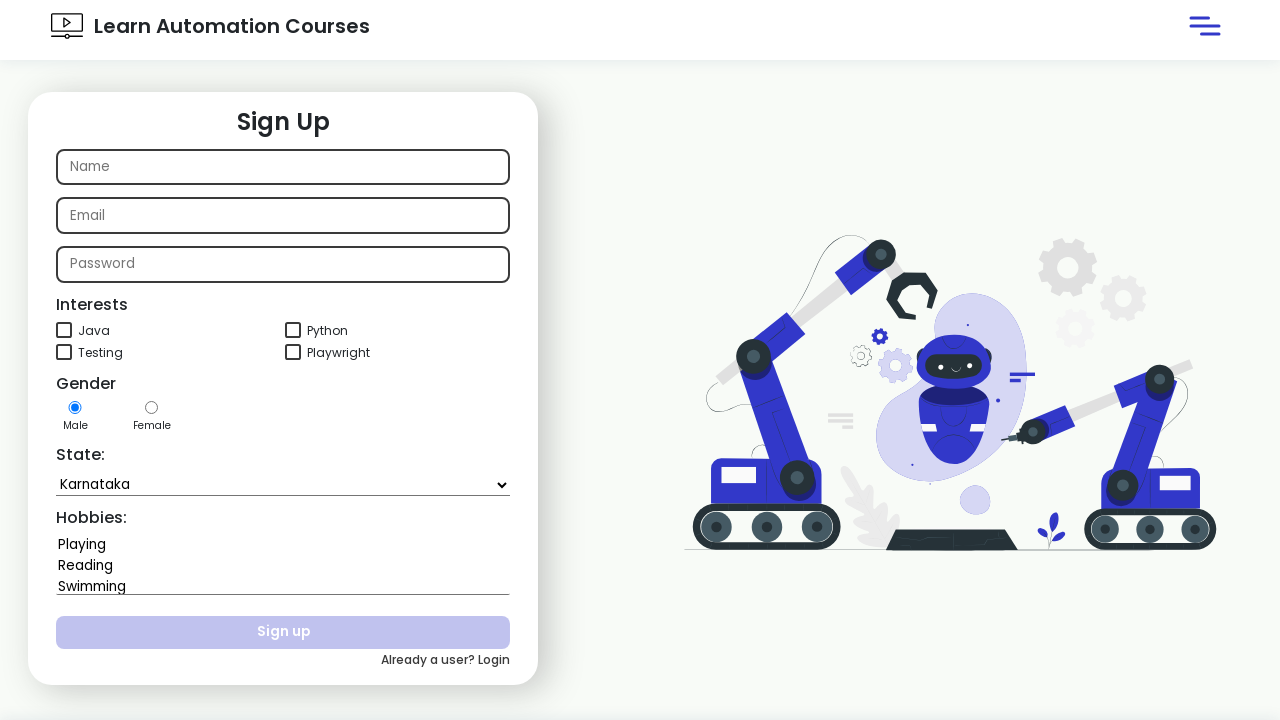

Selected dropdown option by label 'Goa' on #state
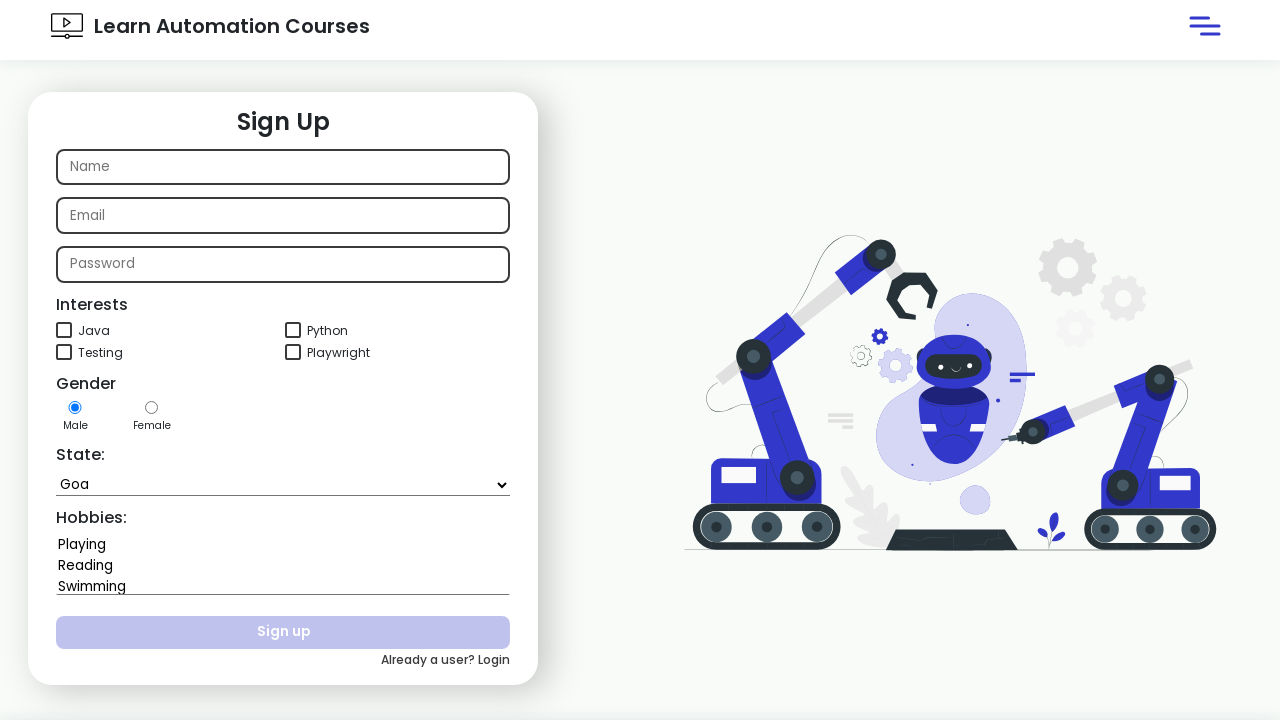

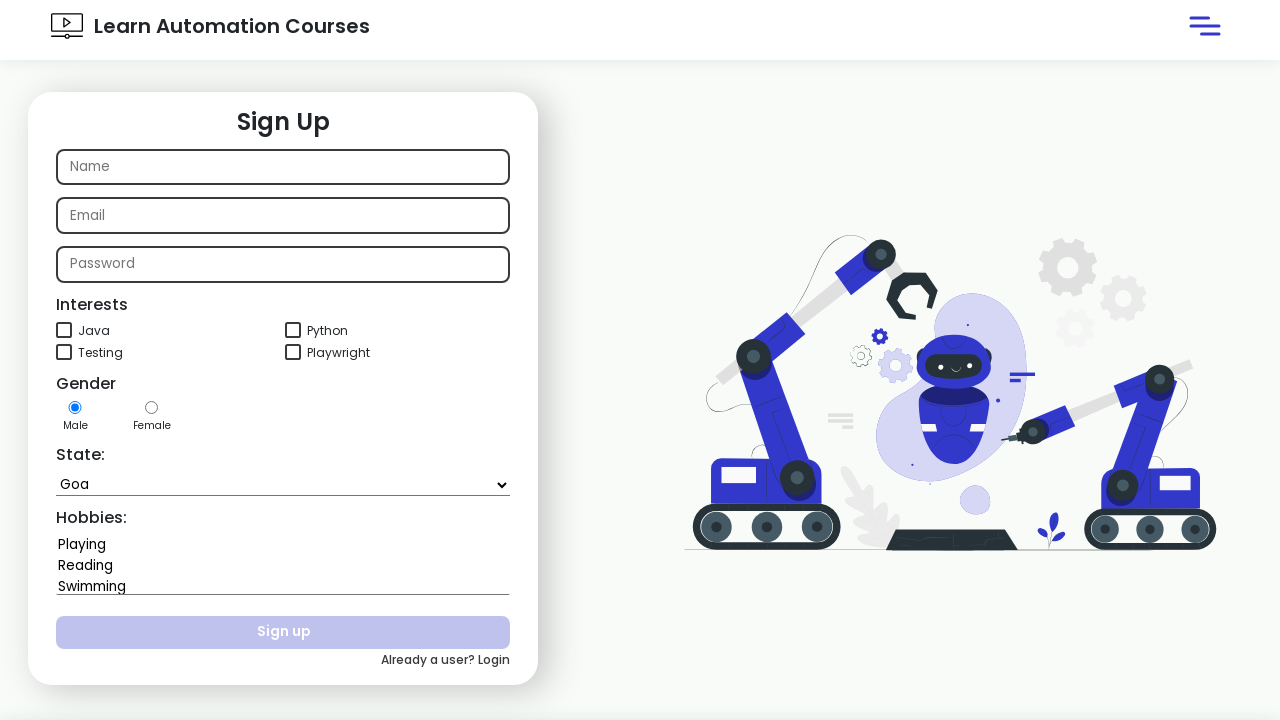